Tests web table functionality by adding a new record, editing an existing record, and deleting a record

Starting URL: https://demoqa.com/webtables

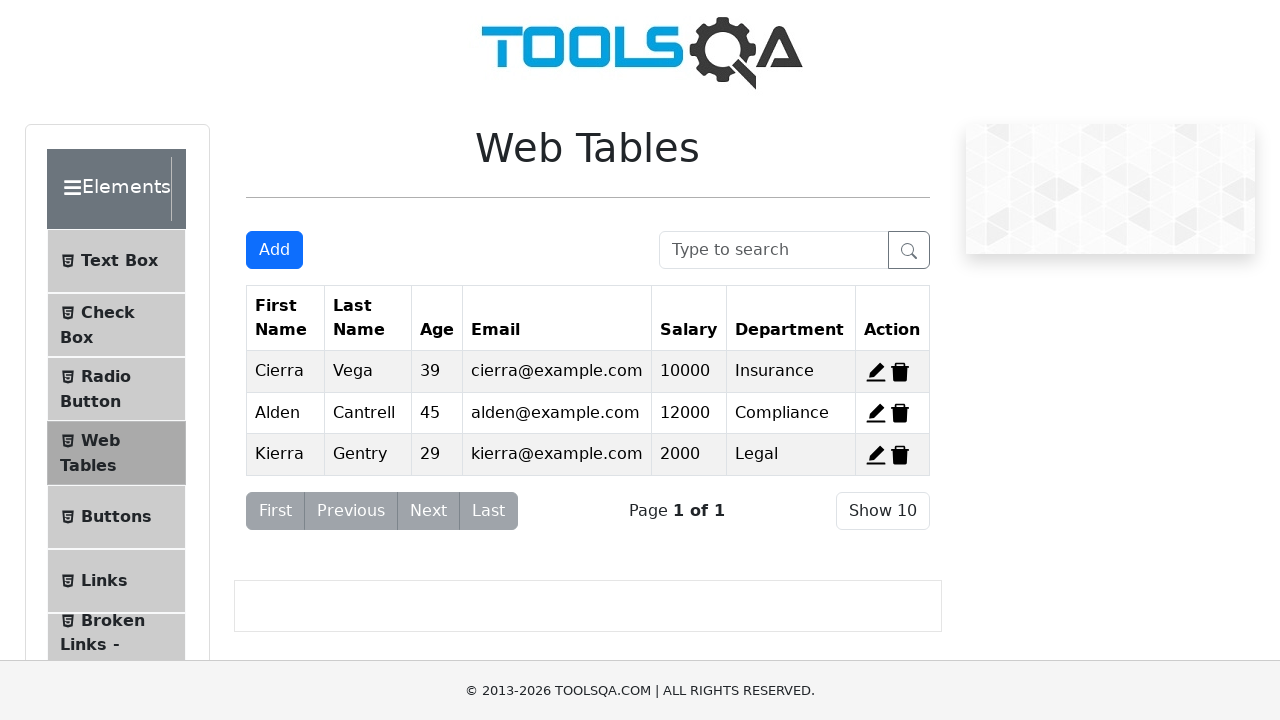

Scrolled down to see the web table better
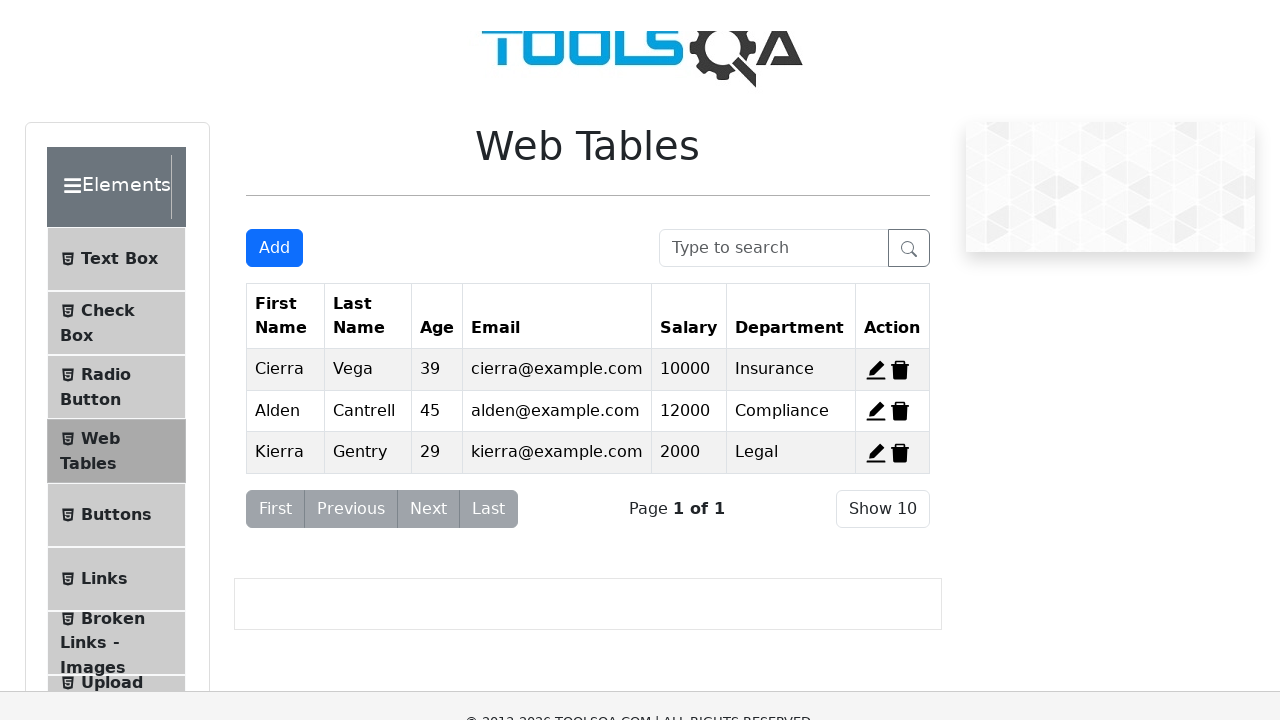

Clicked 'Add New Record' button to open form at (274, 10) on #addNewRecordButton
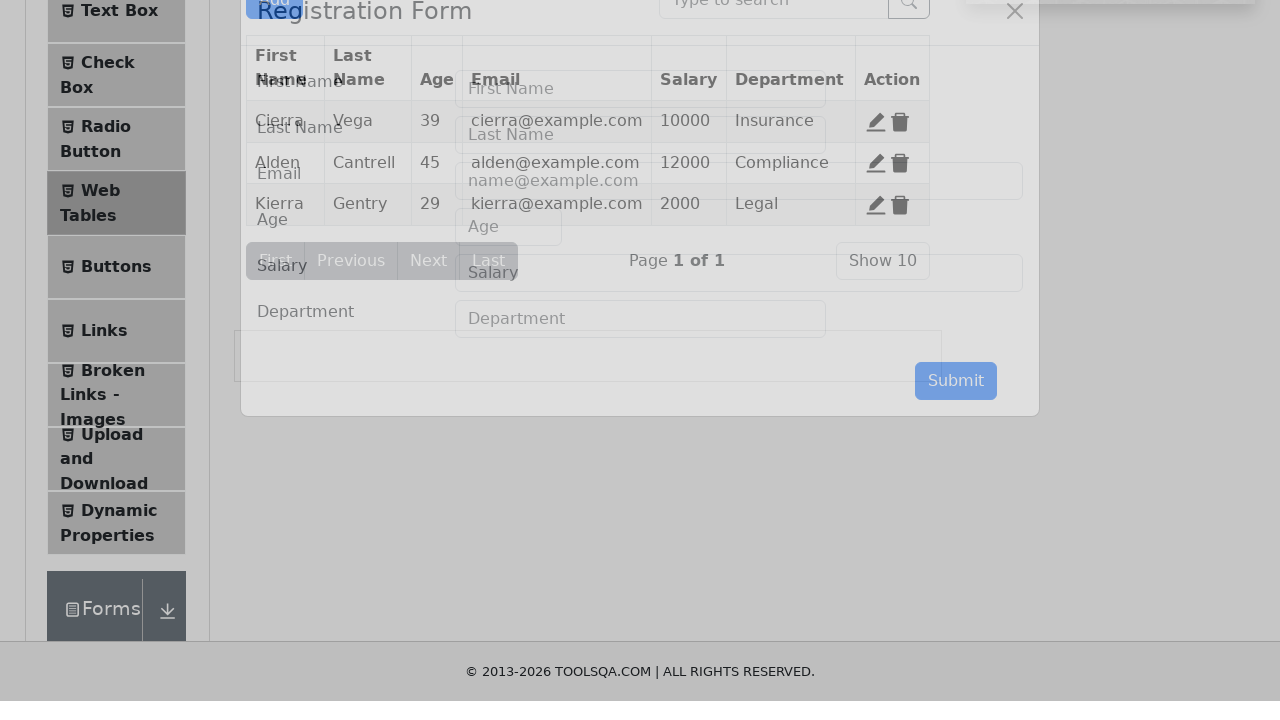

Filled first name field with 'John' on #firstName
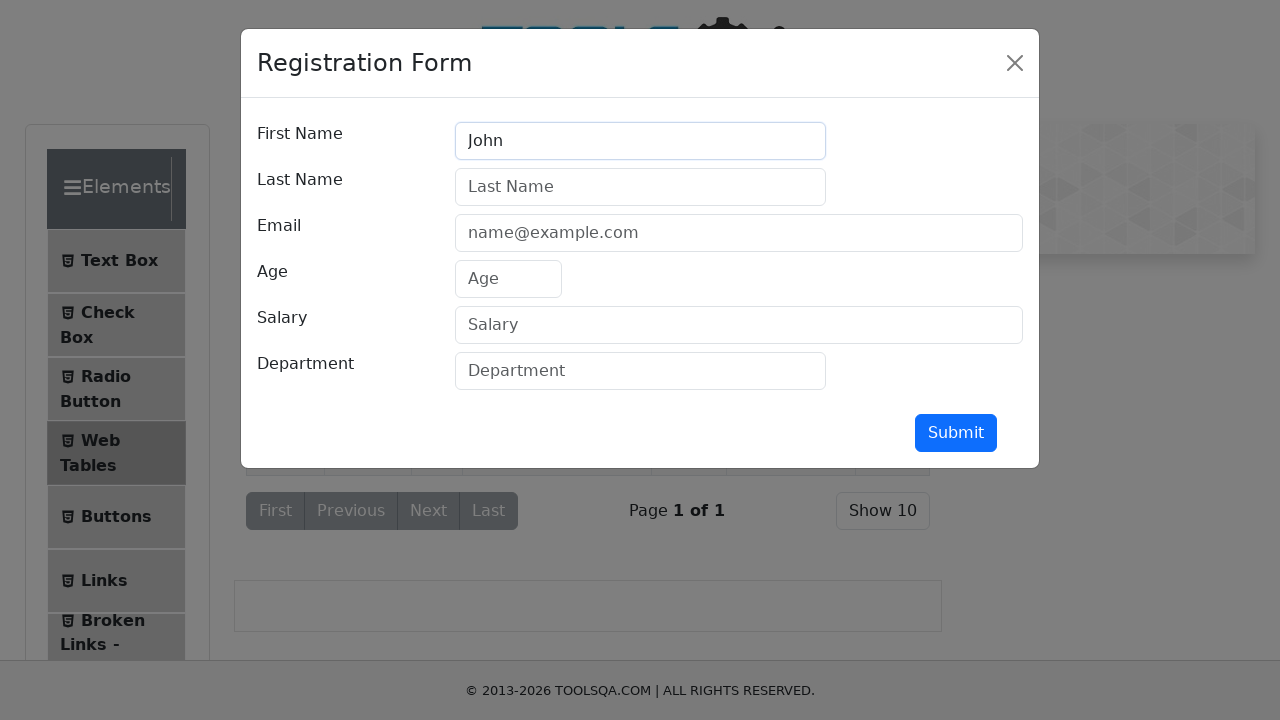

Filled last name field with 'Smith' on #lastName
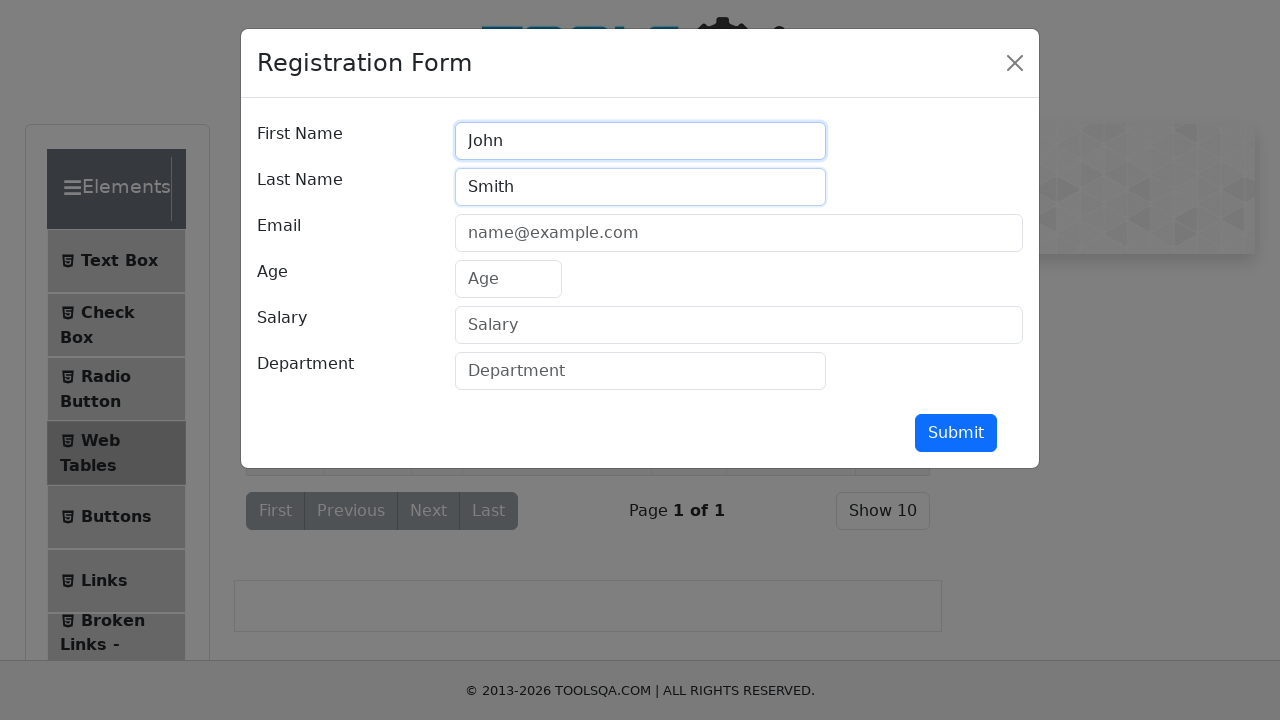

Filled email field with 'john.smith@example.com' on #userEmail
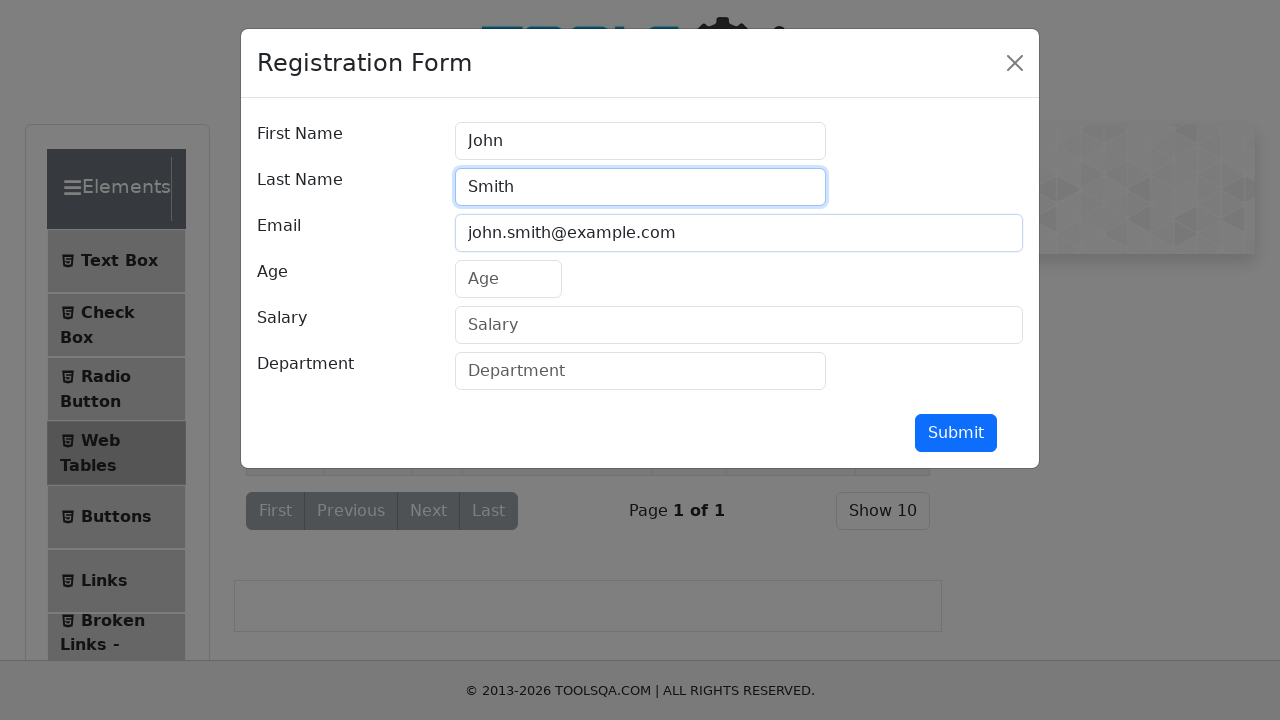

Filled age field with '28' on #age
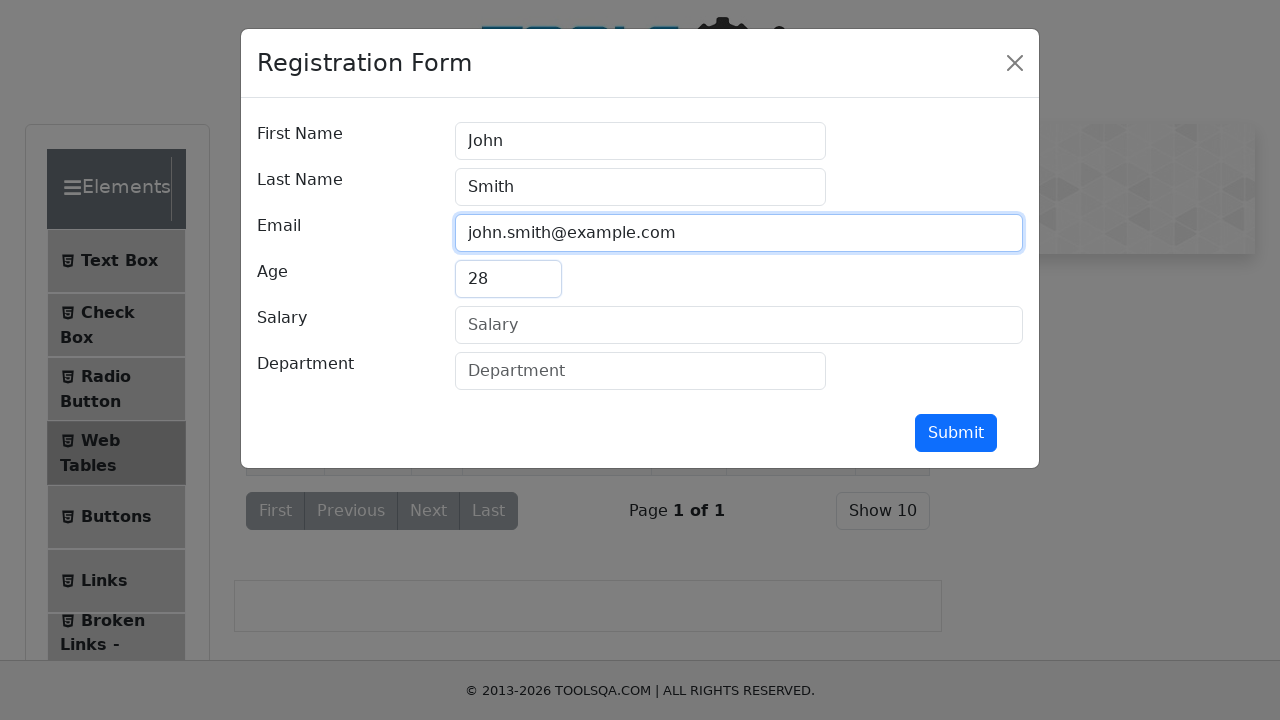

Filled salary field with '75000' on #salary
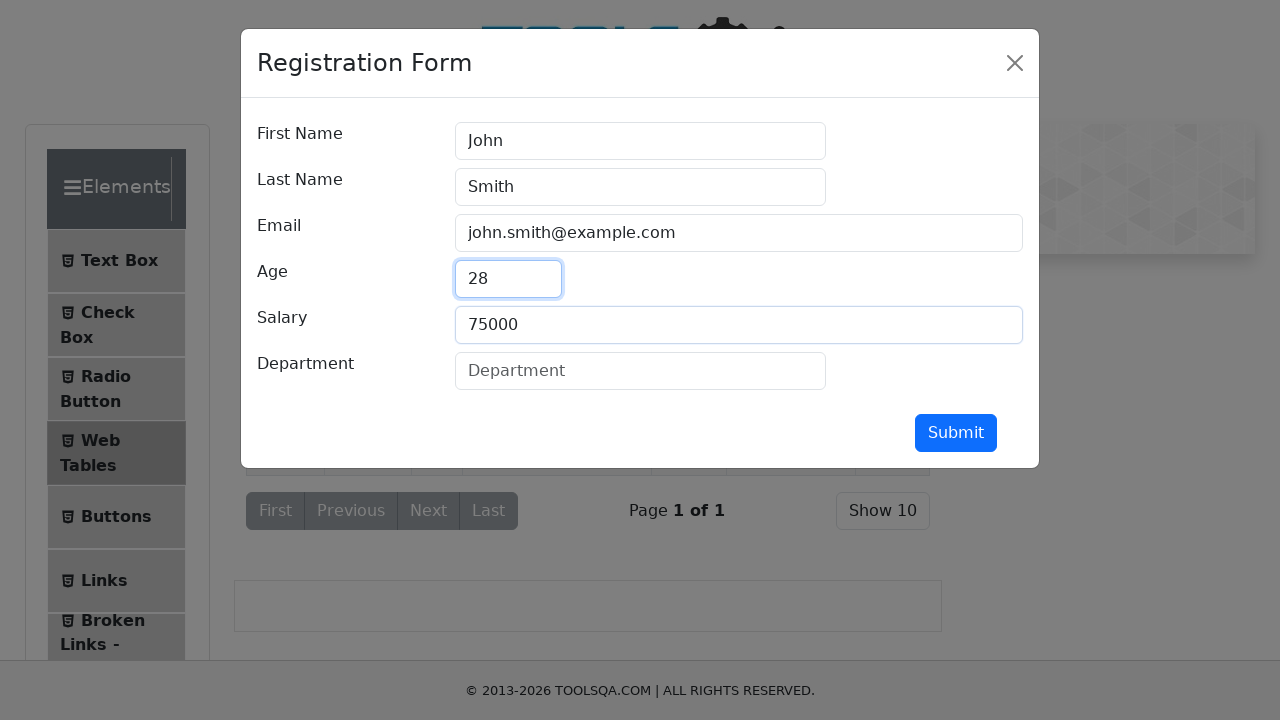

Filled department field with 'Engineering' on #department
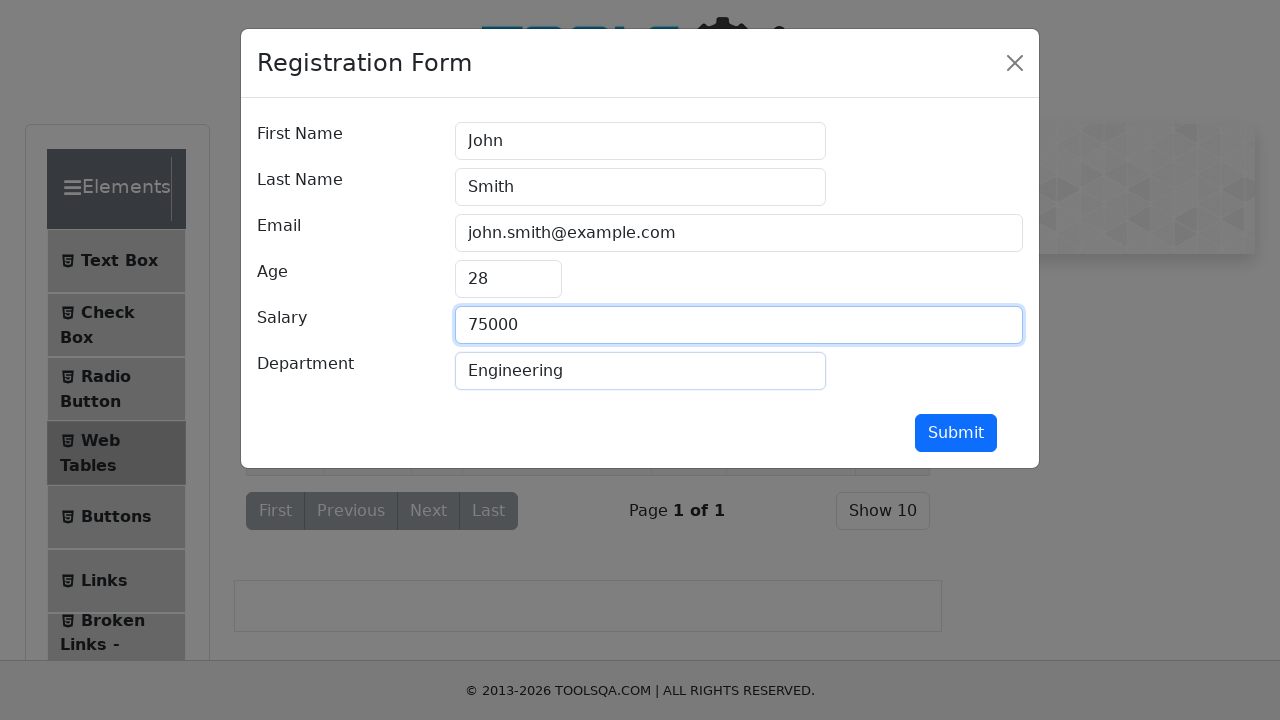

Clicked submit button to add the new record at (956, 433) on #submit
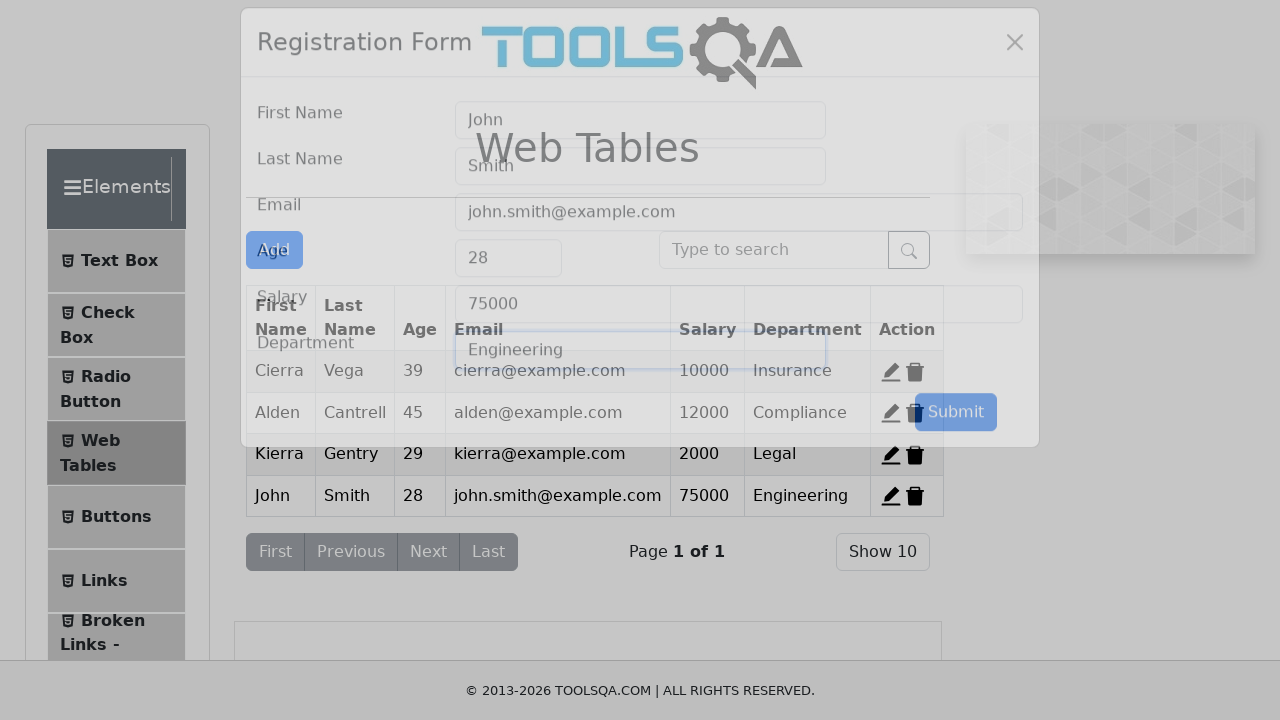

Clicked edit button for the first record at (891, 372) on #edit-record-1
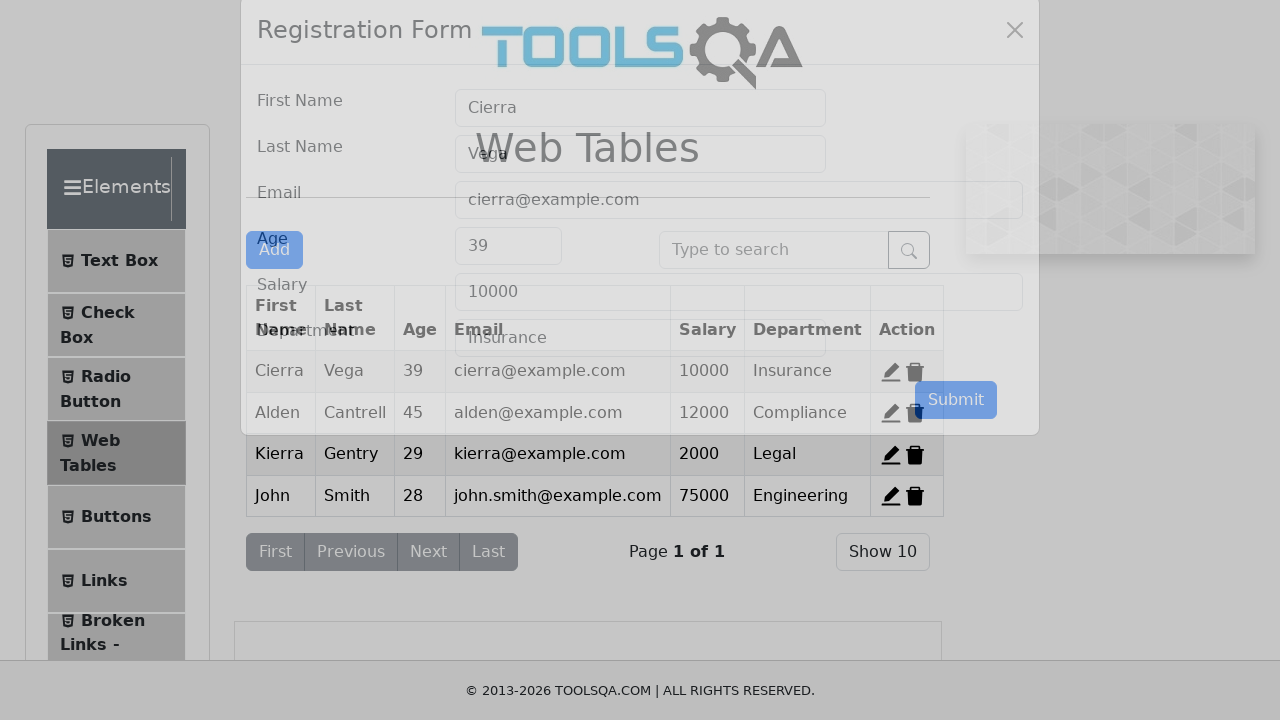

Cleared first name field on #firstName
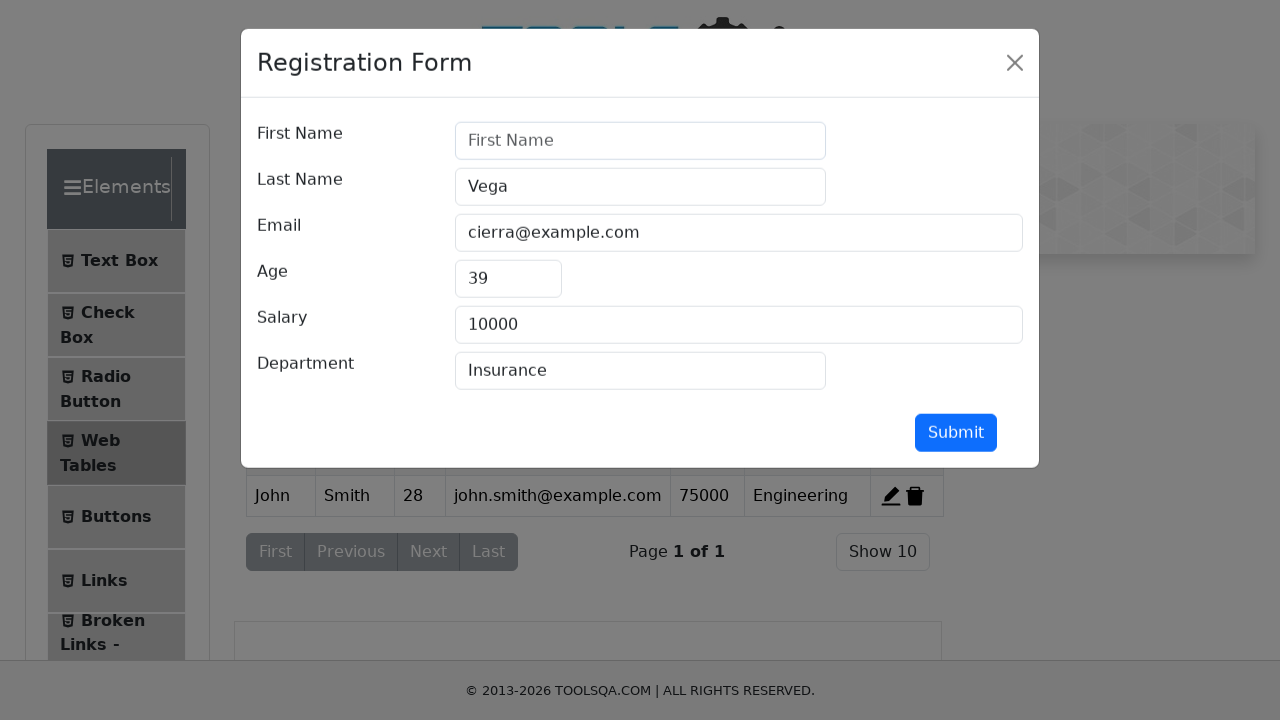

Filled first name field with 'Michael' on #firstName
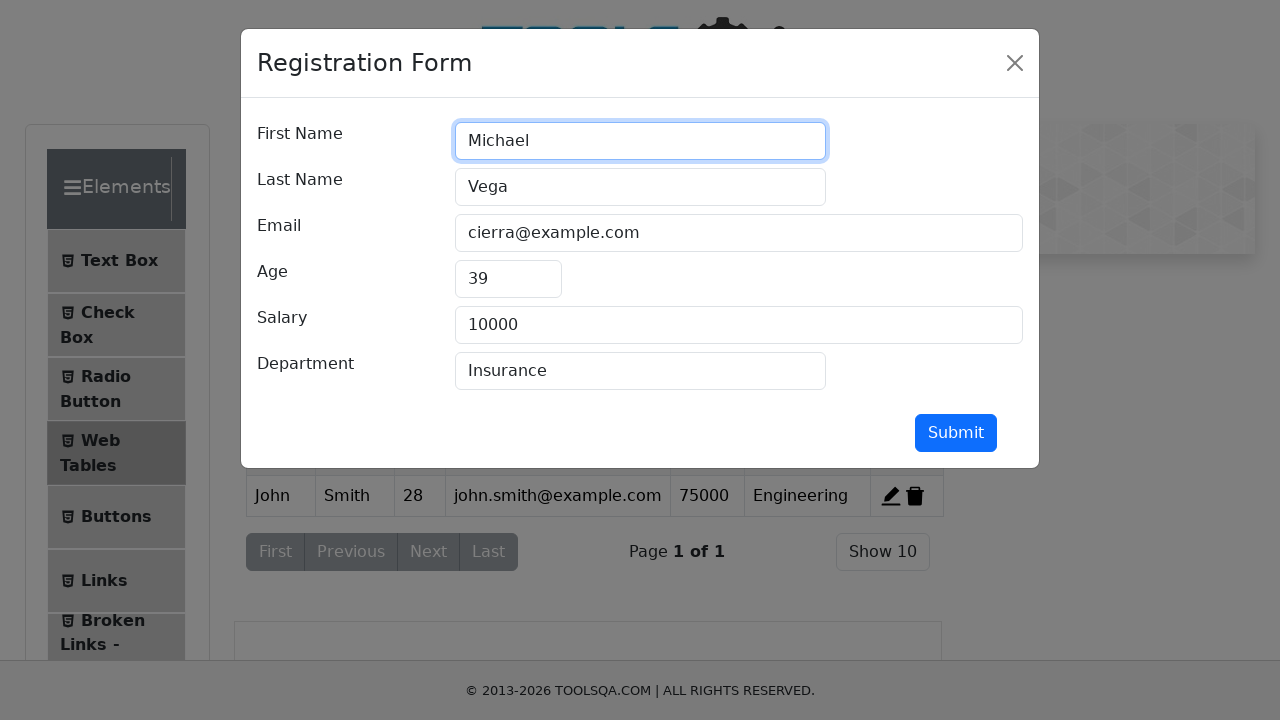

Cleared last name field on #lastName
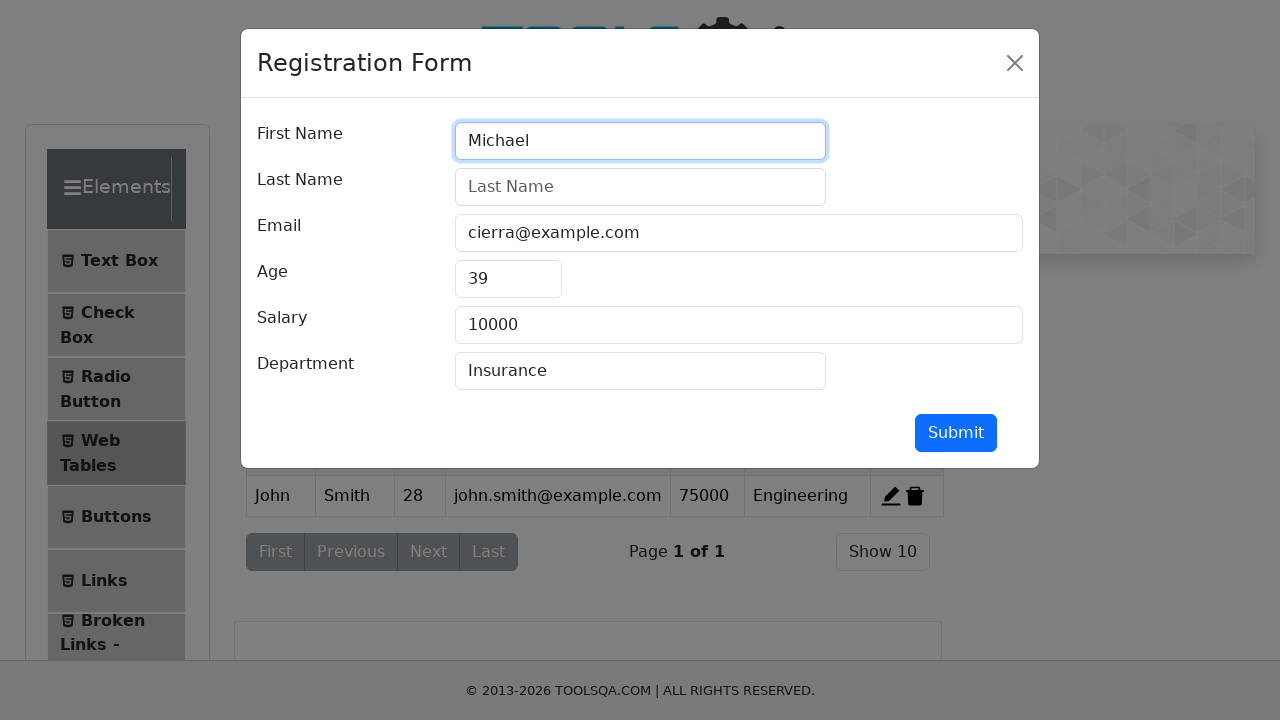

Filled last name field with 'Johnson' on #lastName
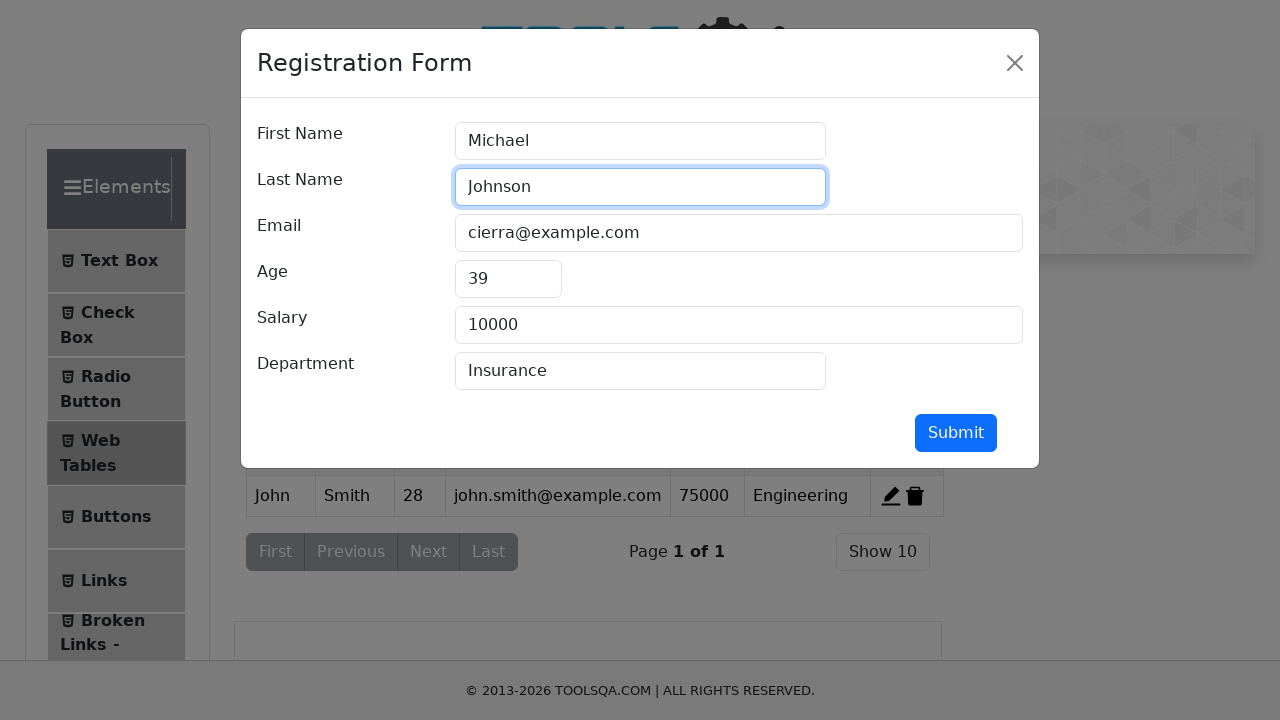

Clicked submit button to save the edited record at (956, 433) on #submit
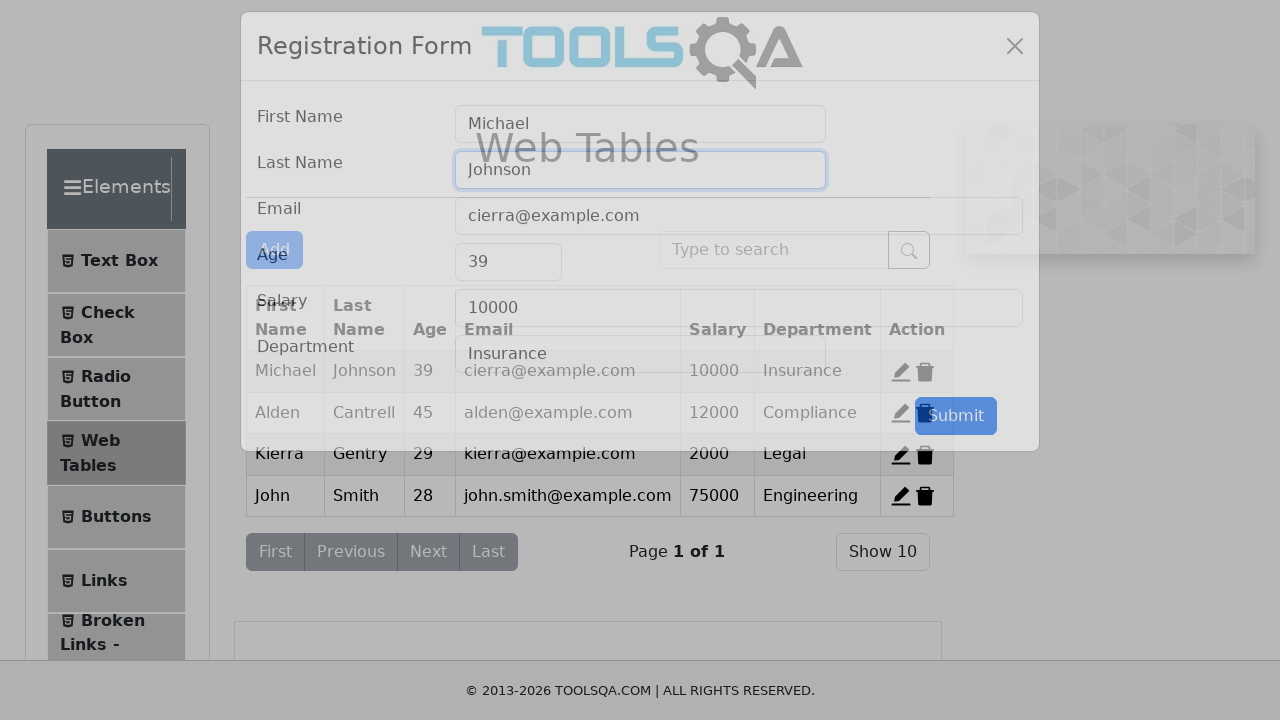

Clicked delete button to remove the first record at (925, 372) on #delete-record-1
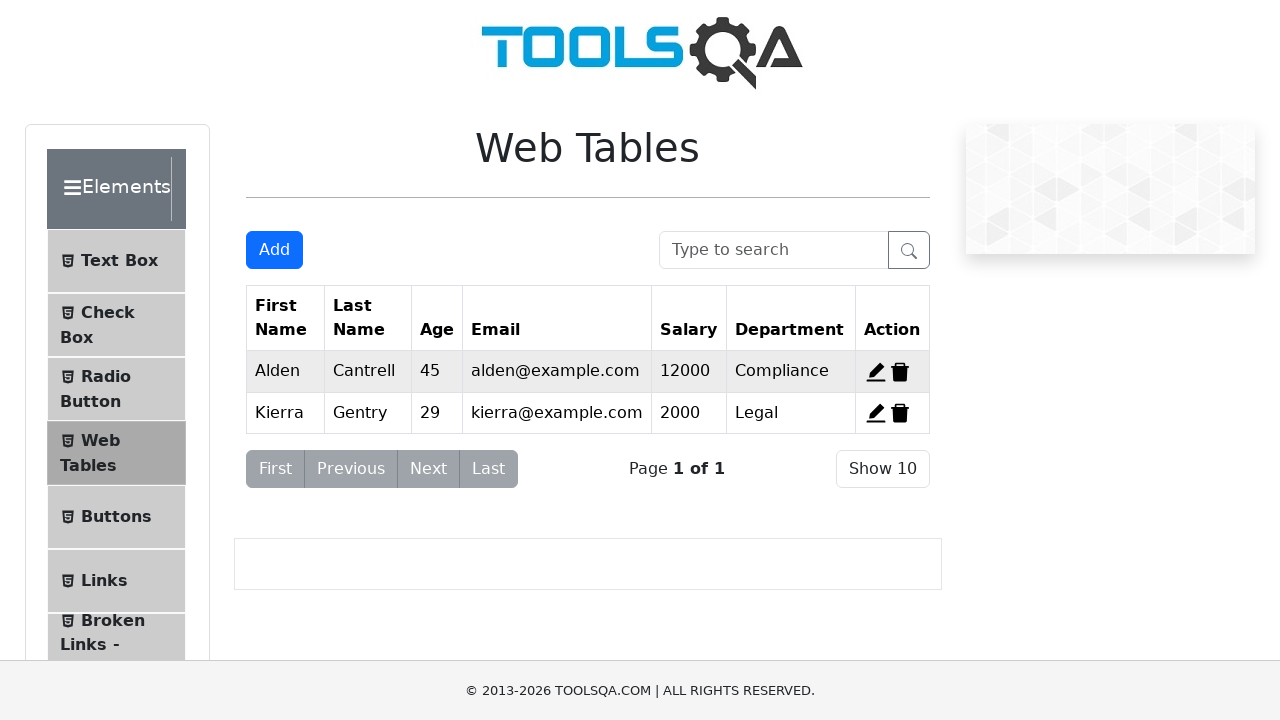

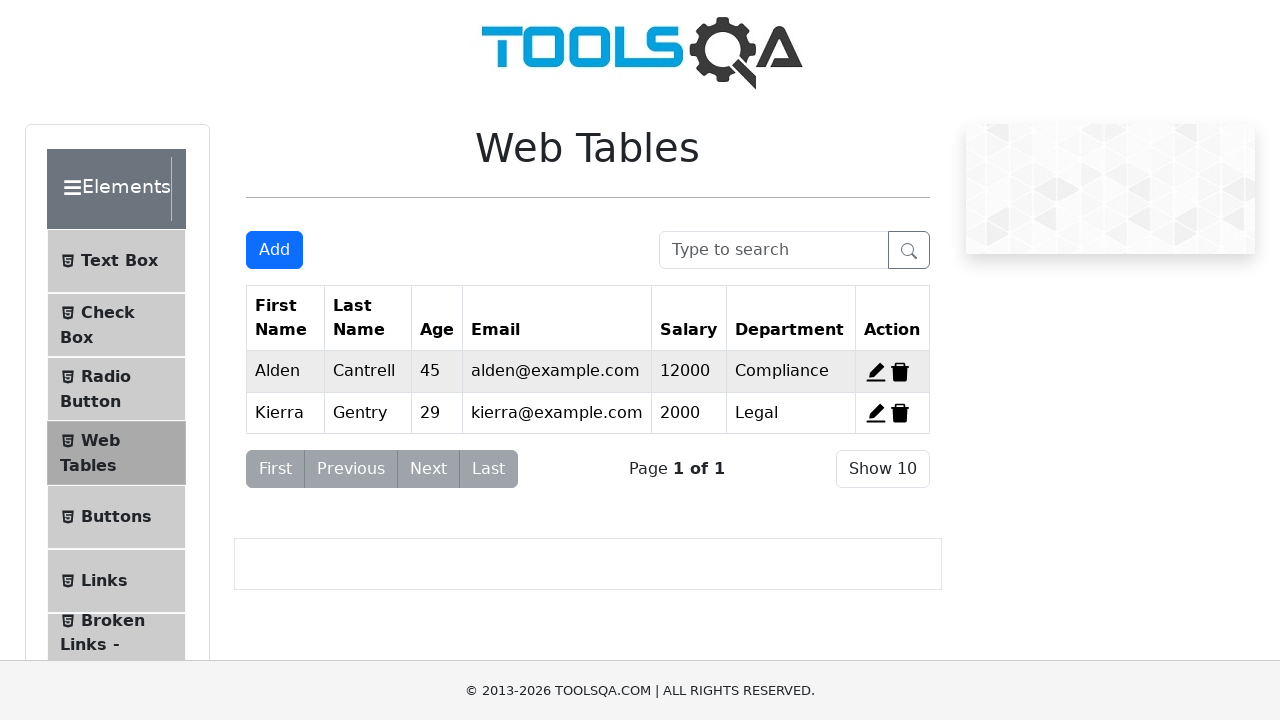